Tests file download functionality by navigating to a download page and clicking on a file link to initiate a download

Starting URL: http://the-internet.herokuapp.com/download

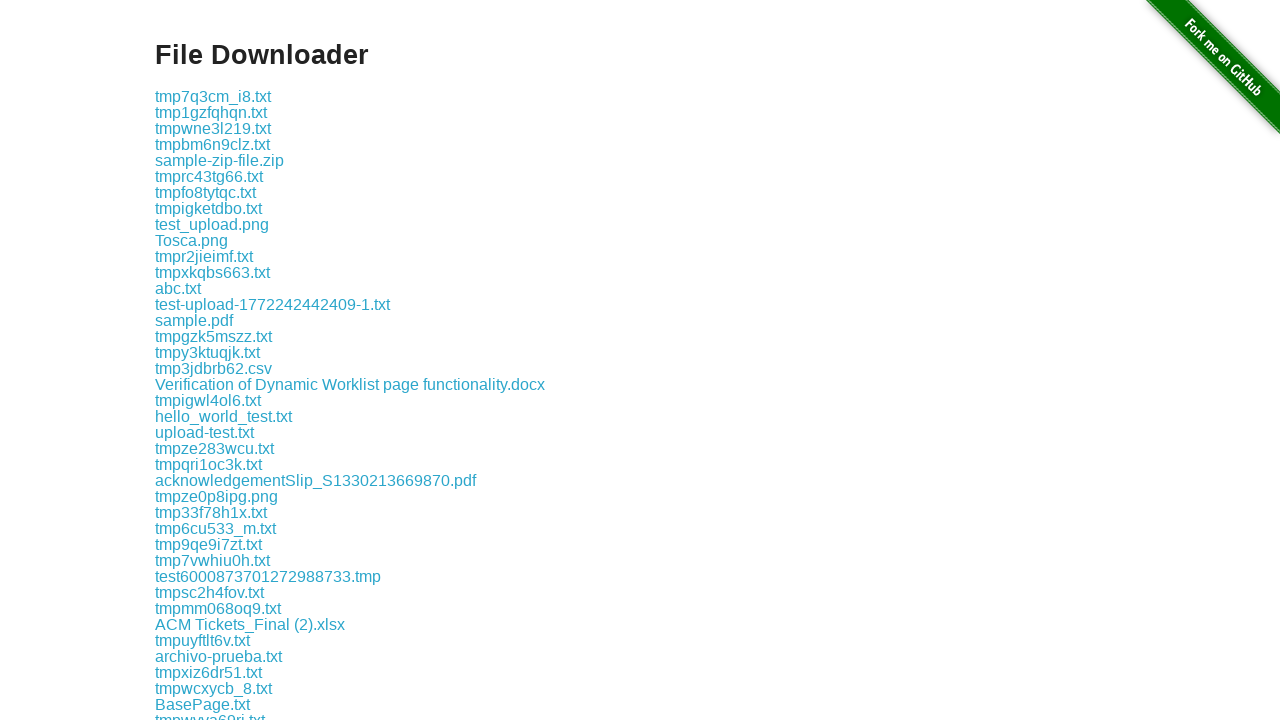

Waited for download links to become visible
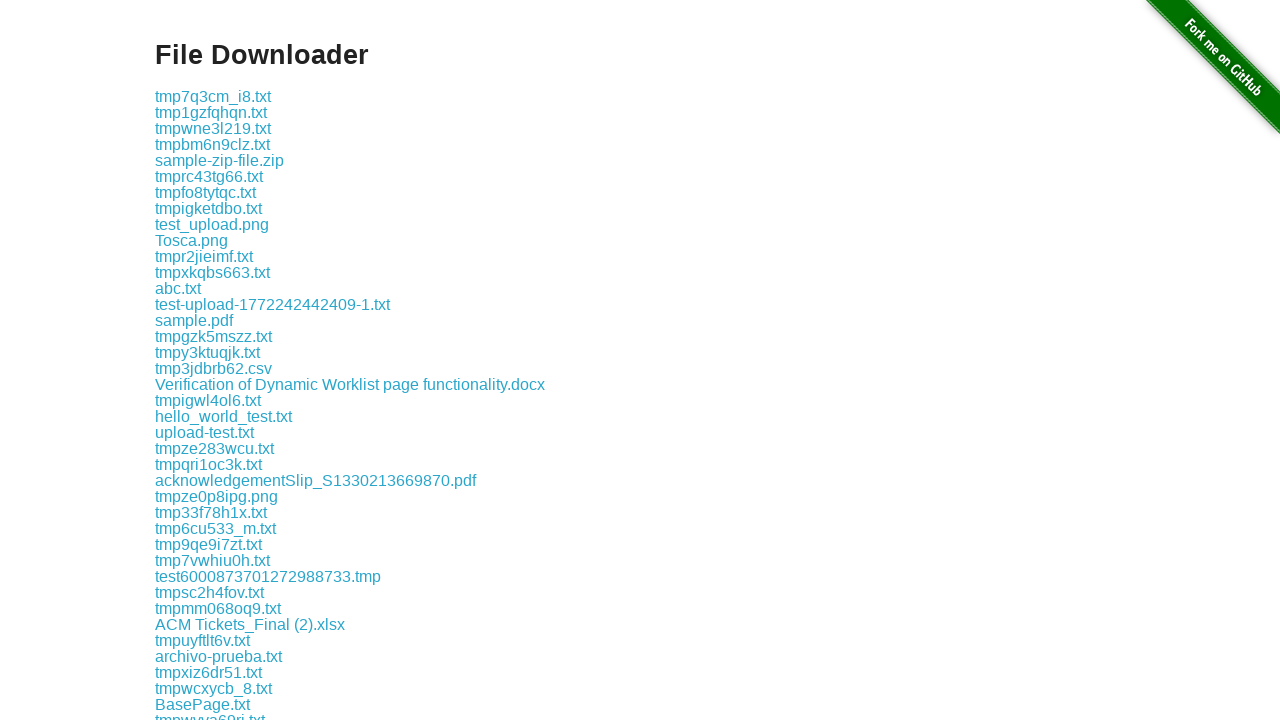

Located all download links in the content area
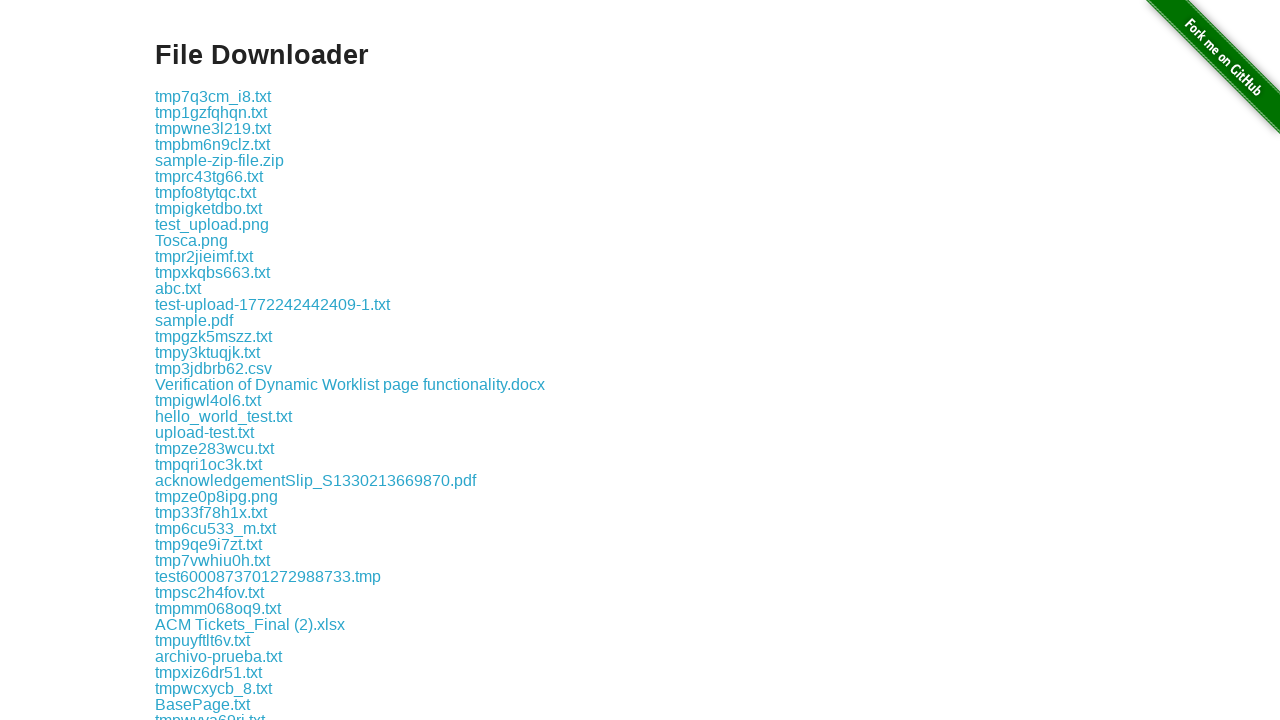

Clicked the second download link to initiate file download at (211, 112) on #content div a >> nth=1
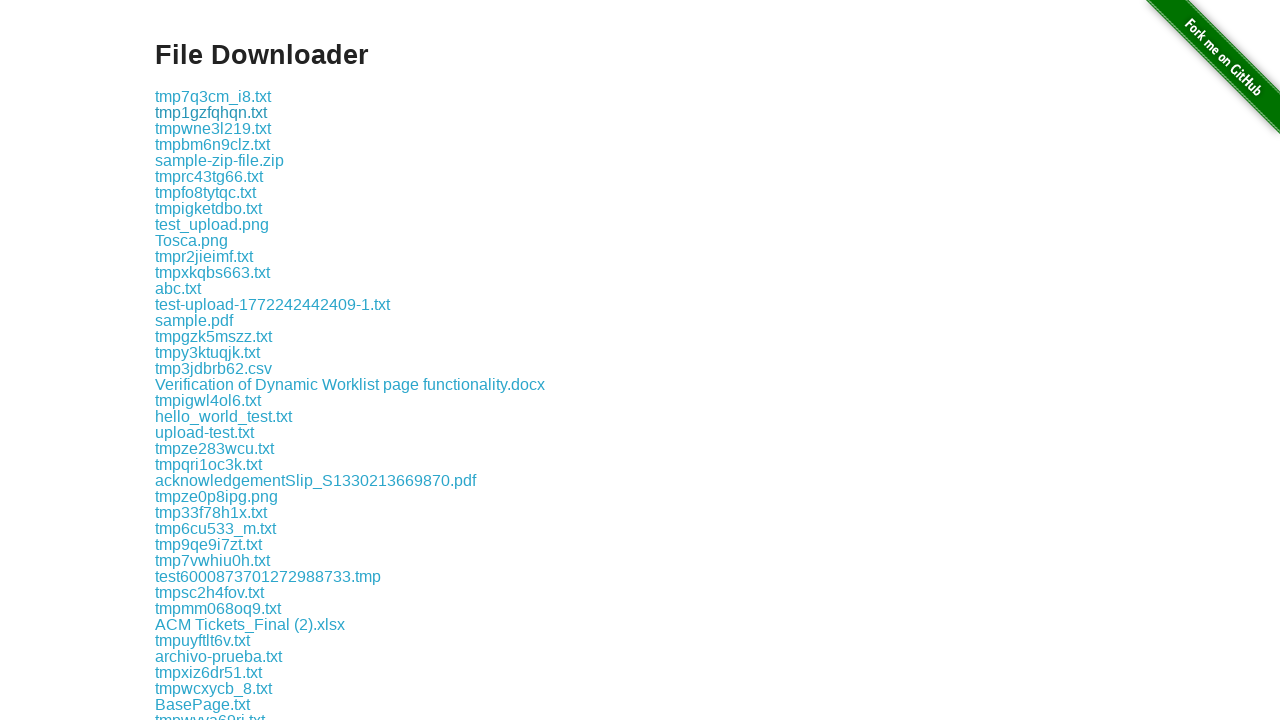

Waited 2 seconds for download to initiate
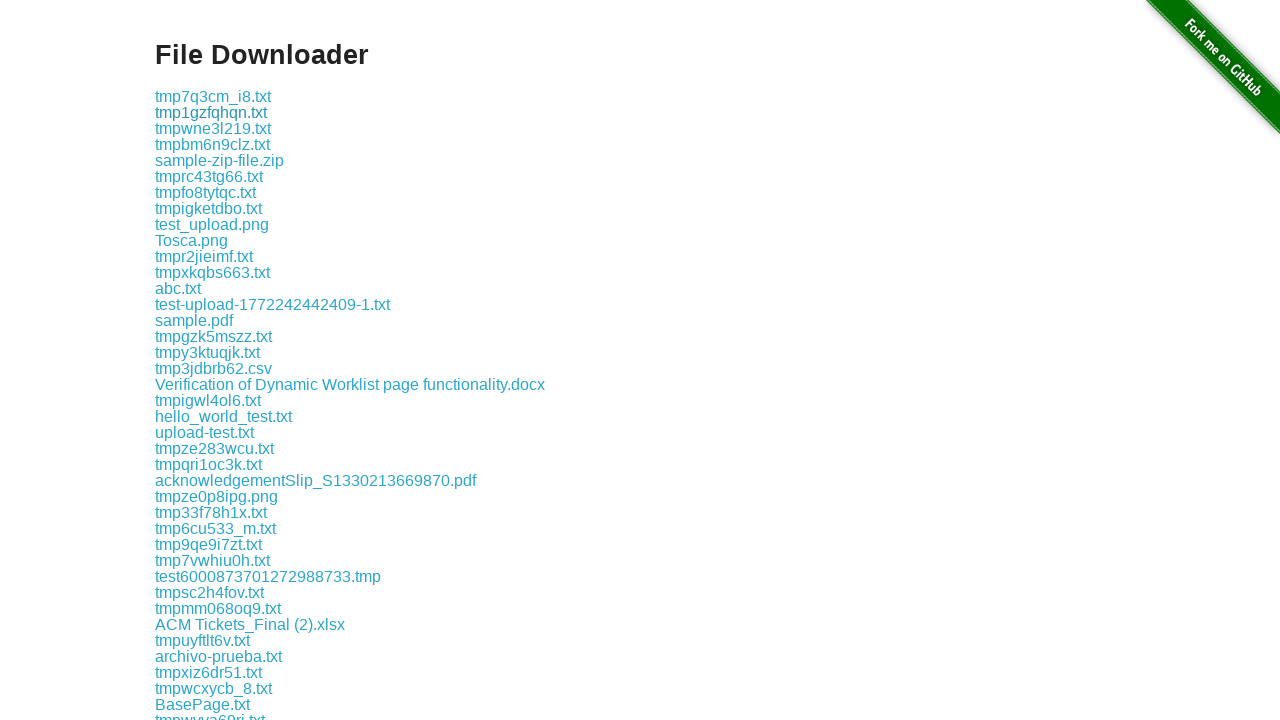

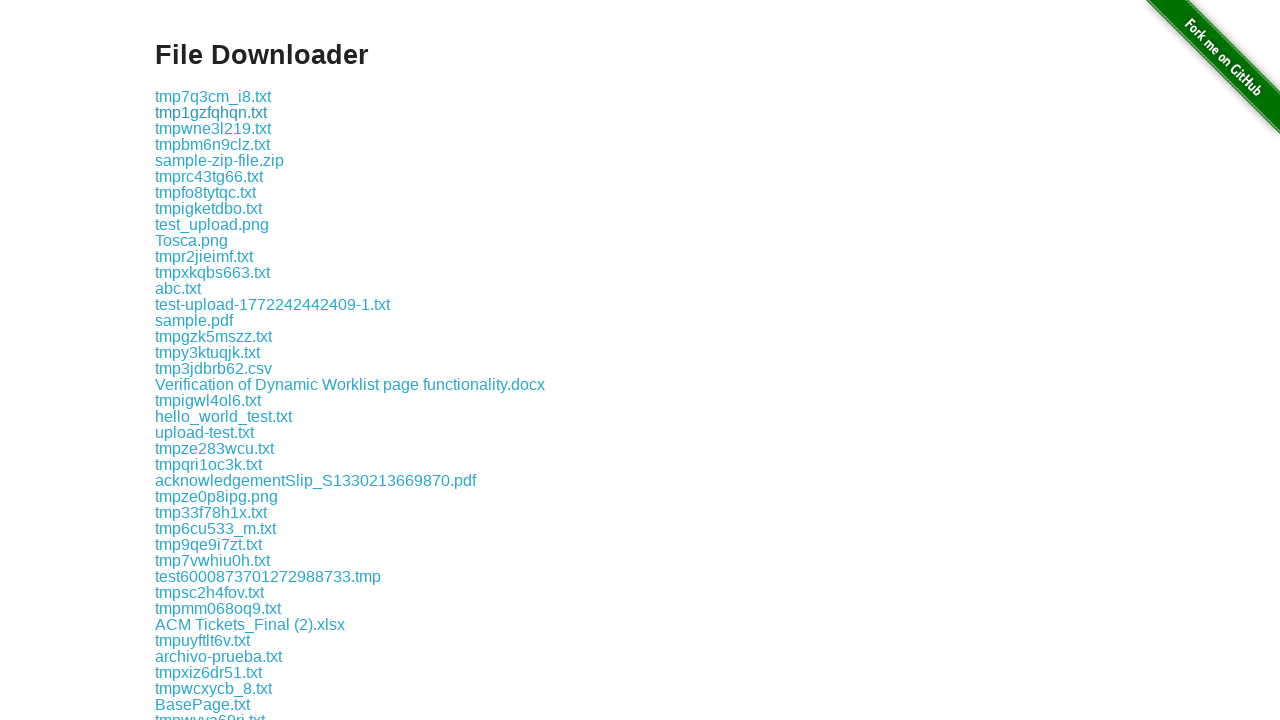